Tests registration form validation by attempting to register with only a username and no email address

Starting URL: http://intershop5.skillbox.ru/

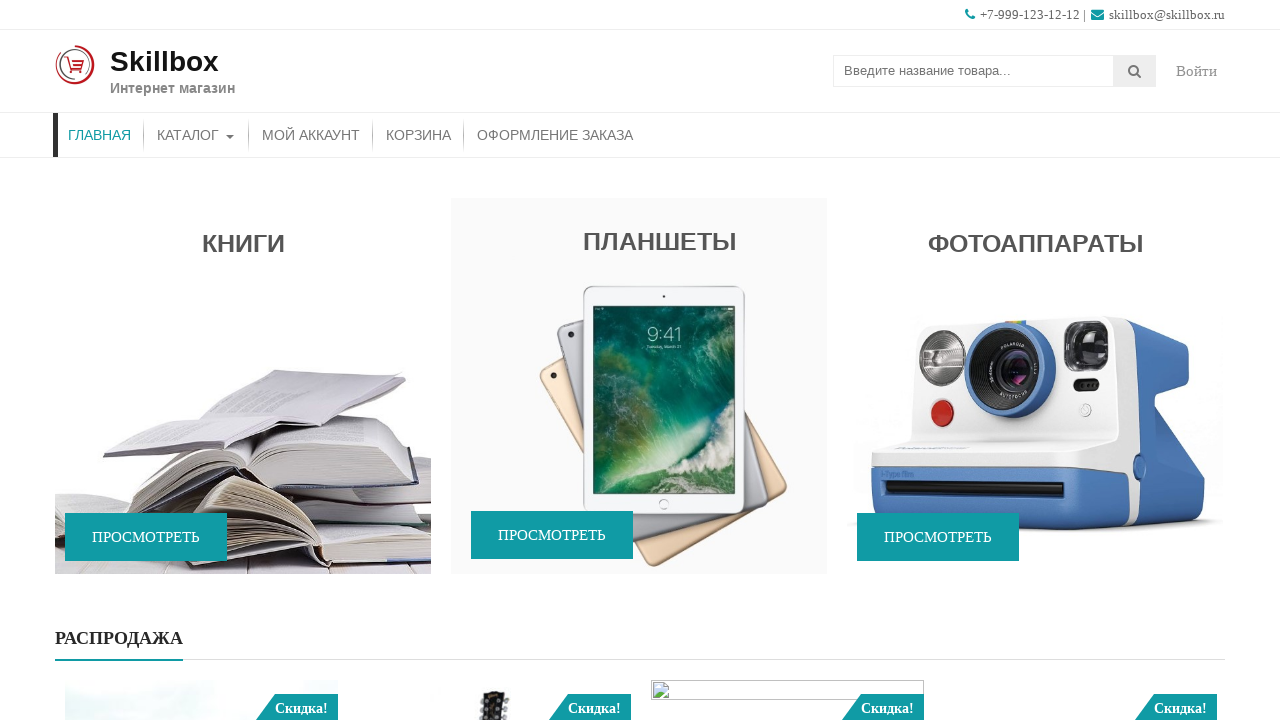

Clicked 'My Account' link in menu at (311, 135) on xpath=//div[@id='menu']//a[contains(text(),'Мой аккаунт')]
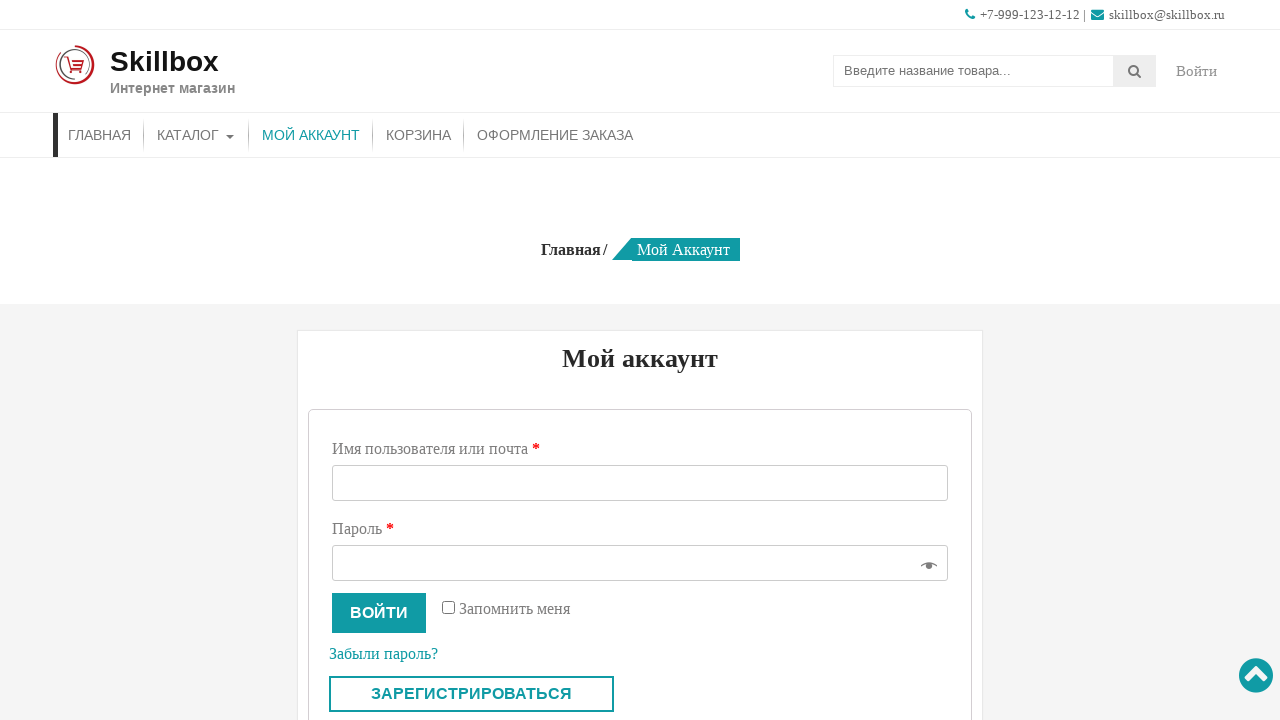

Clicked registration button at (472, 694) on xpath=//button[@class='custom-register-button']
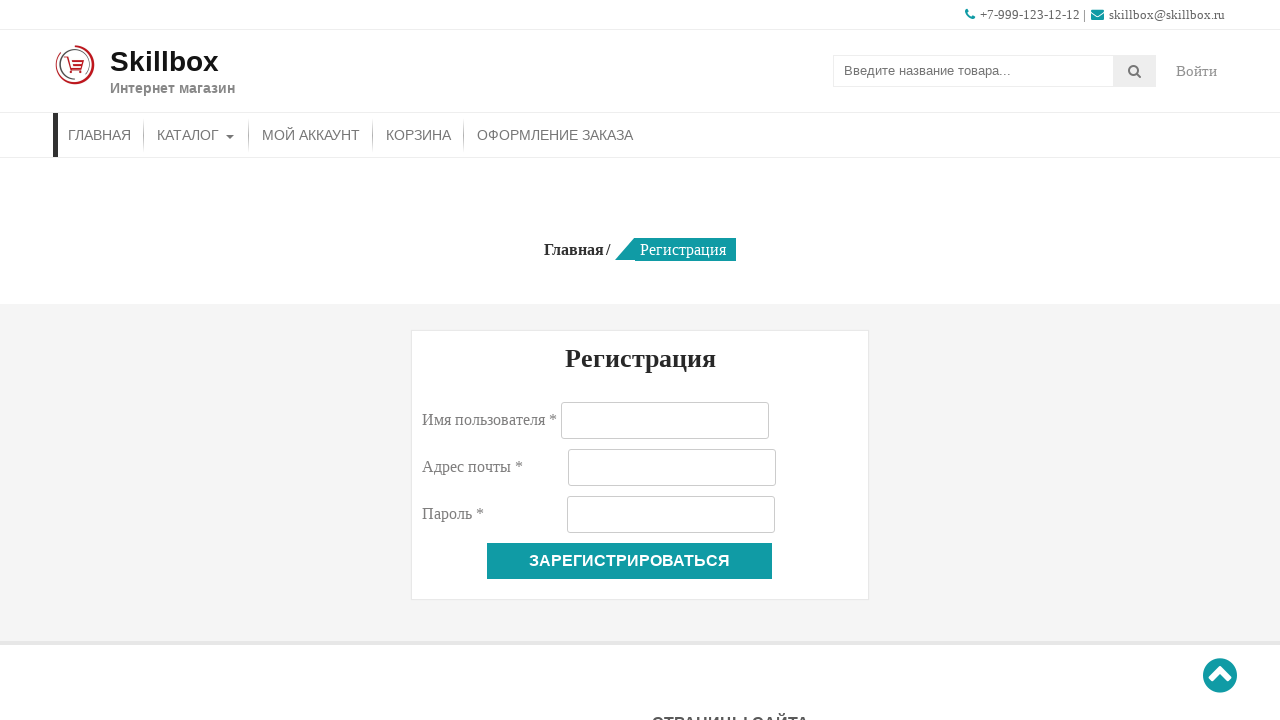

Filled registration username field with 'testuser123' on //input[@id='reg_username']
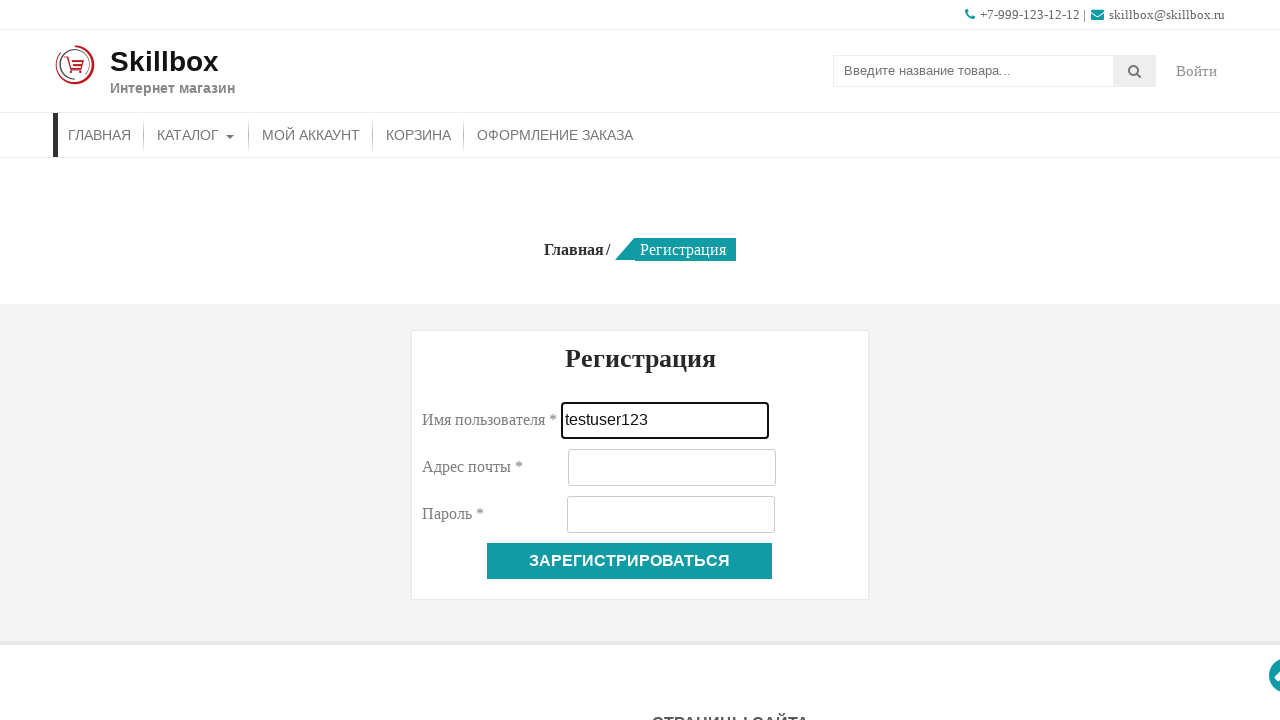

Filled registration password field with 'test' on //input[@id='reg_password']
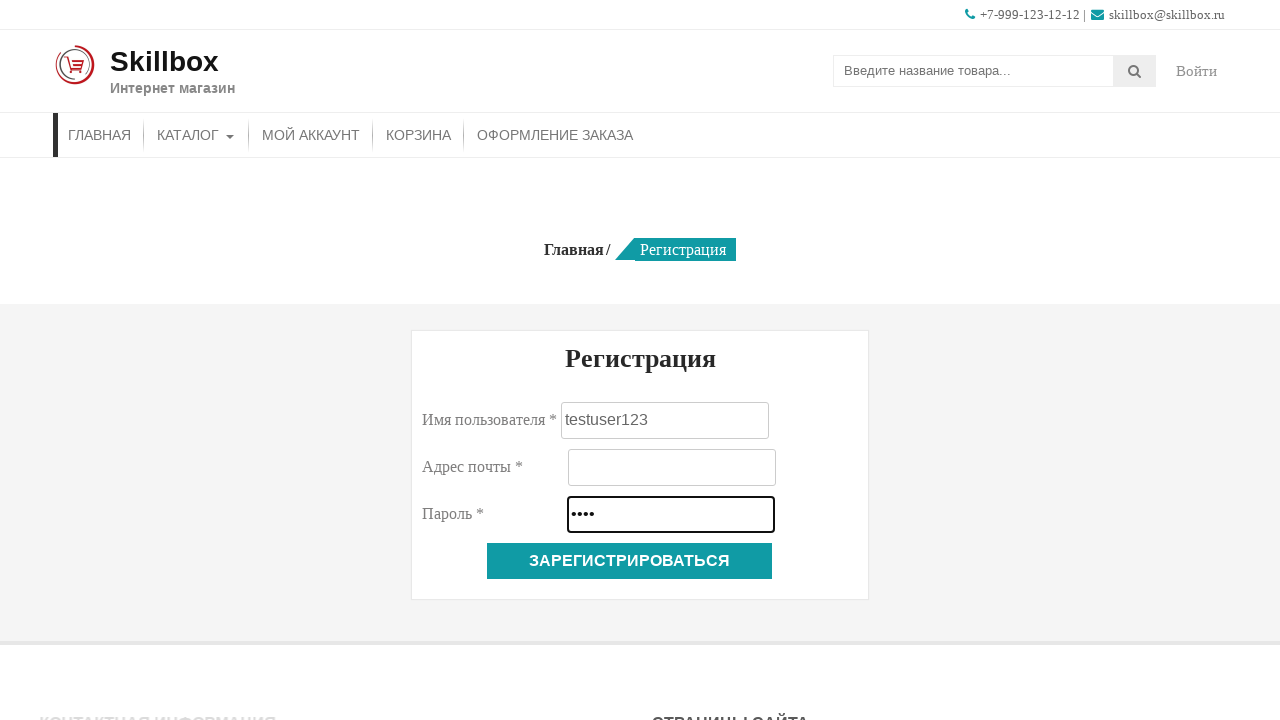

Submitted registration form with username and password only (no email) at (630, 561) on xpath=//button[@name='register']
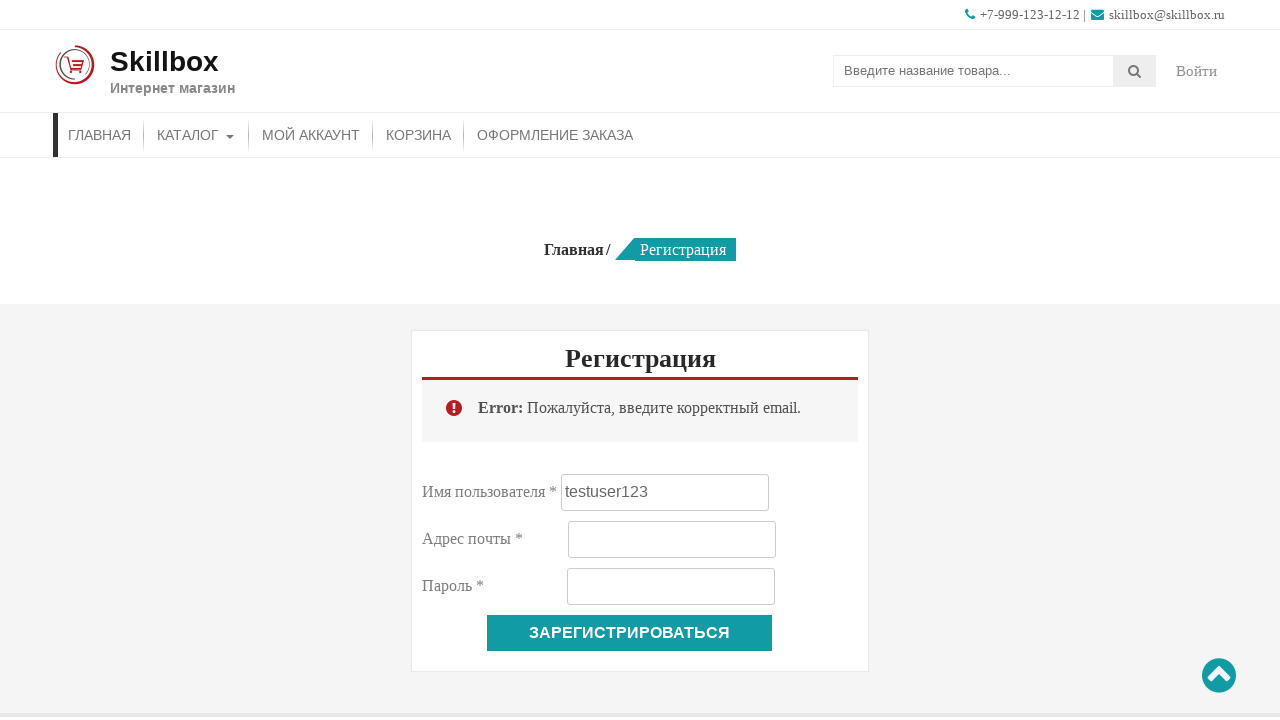

Form validation error message appeared
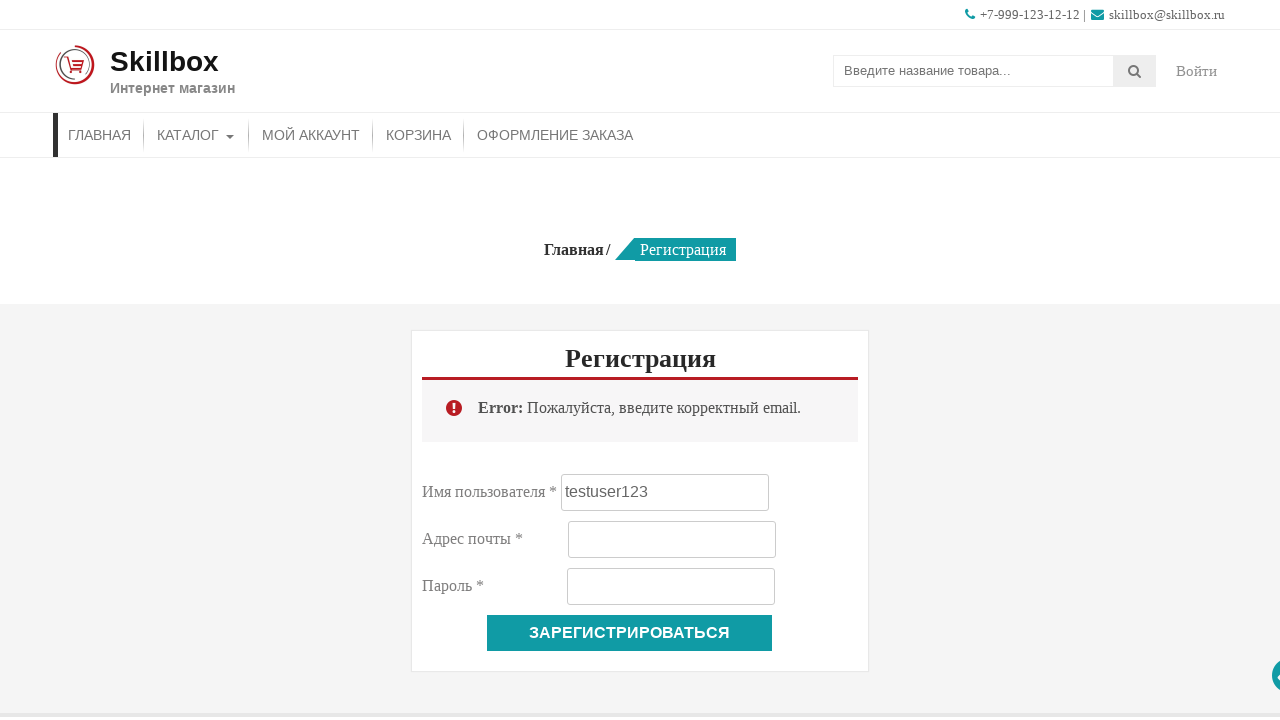

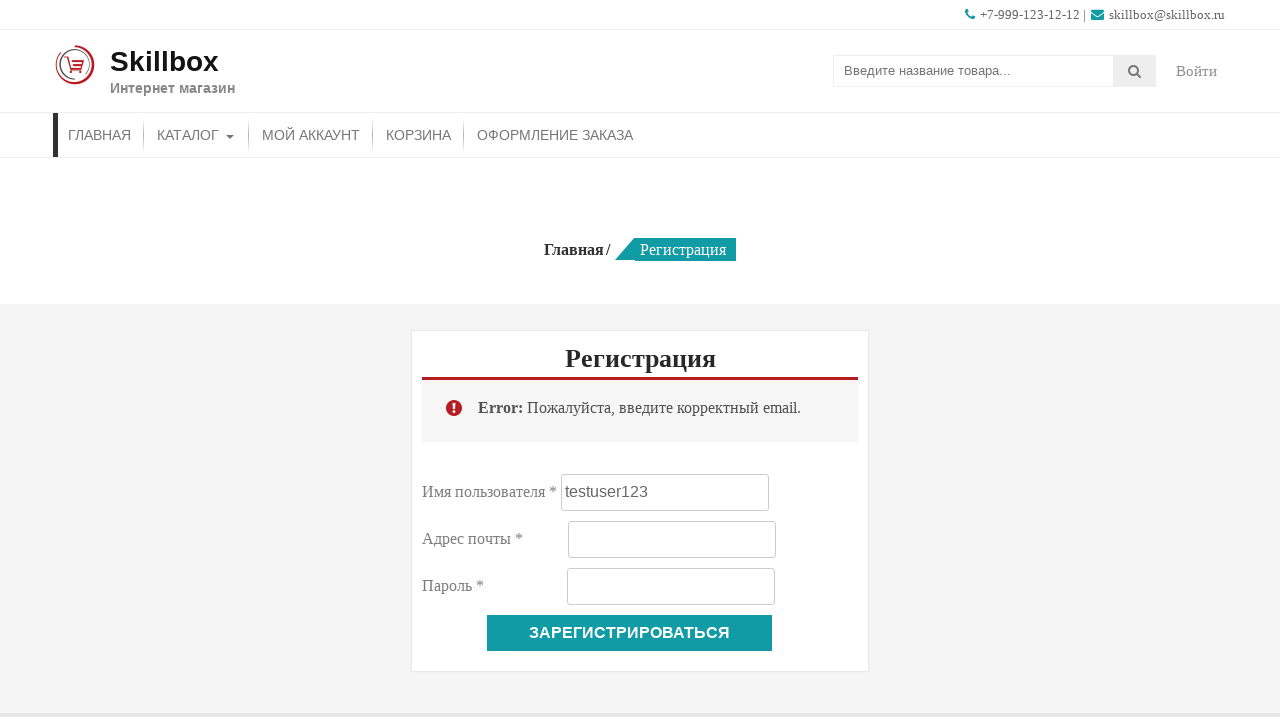